Navigates to a test automation practice blog and verifies that various table elements (headers, cells, rows, columns) are present and accessible

Starting URL: https://testautomationpractice.blogspot.com/

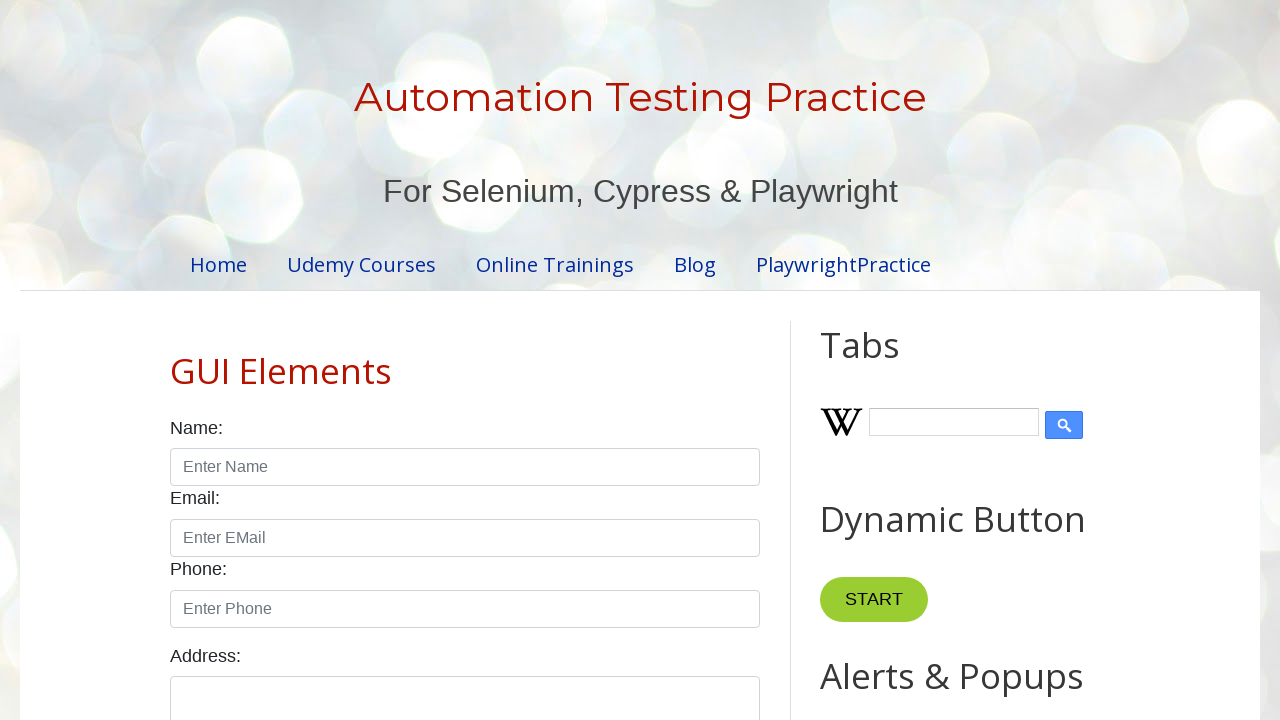

Navigated to test automation practice blog
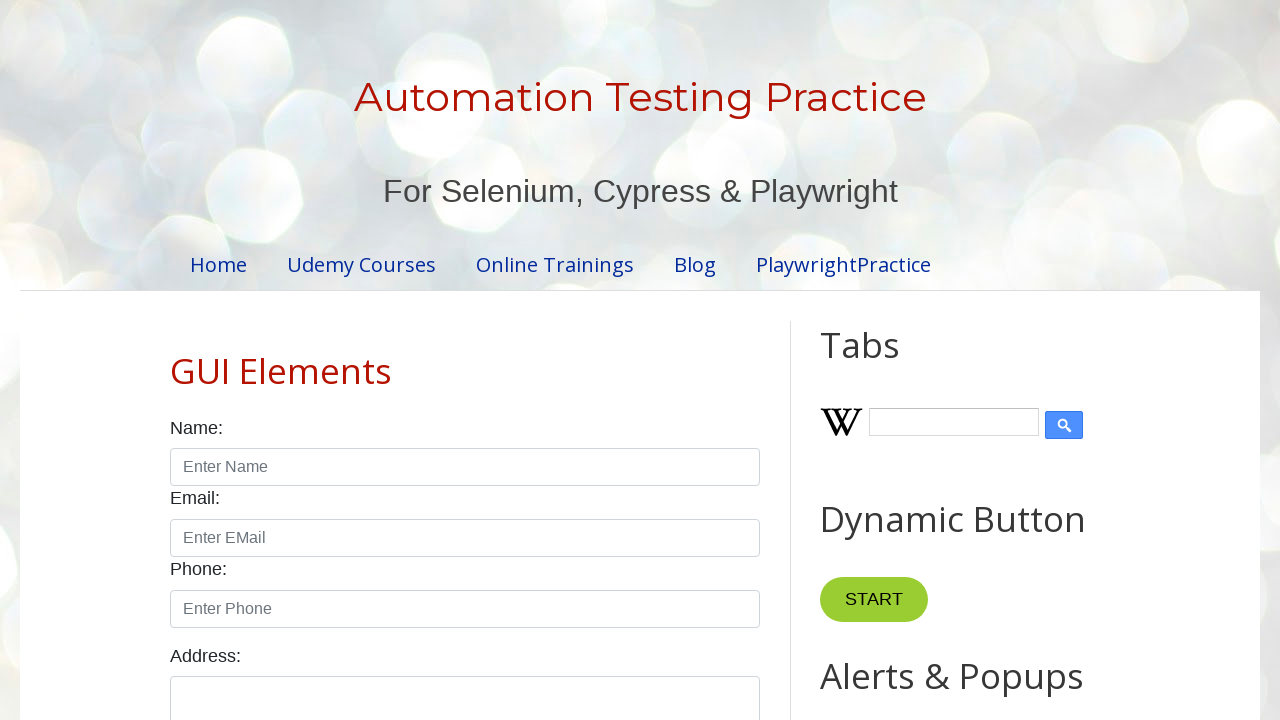

Table 'BookTable' is present
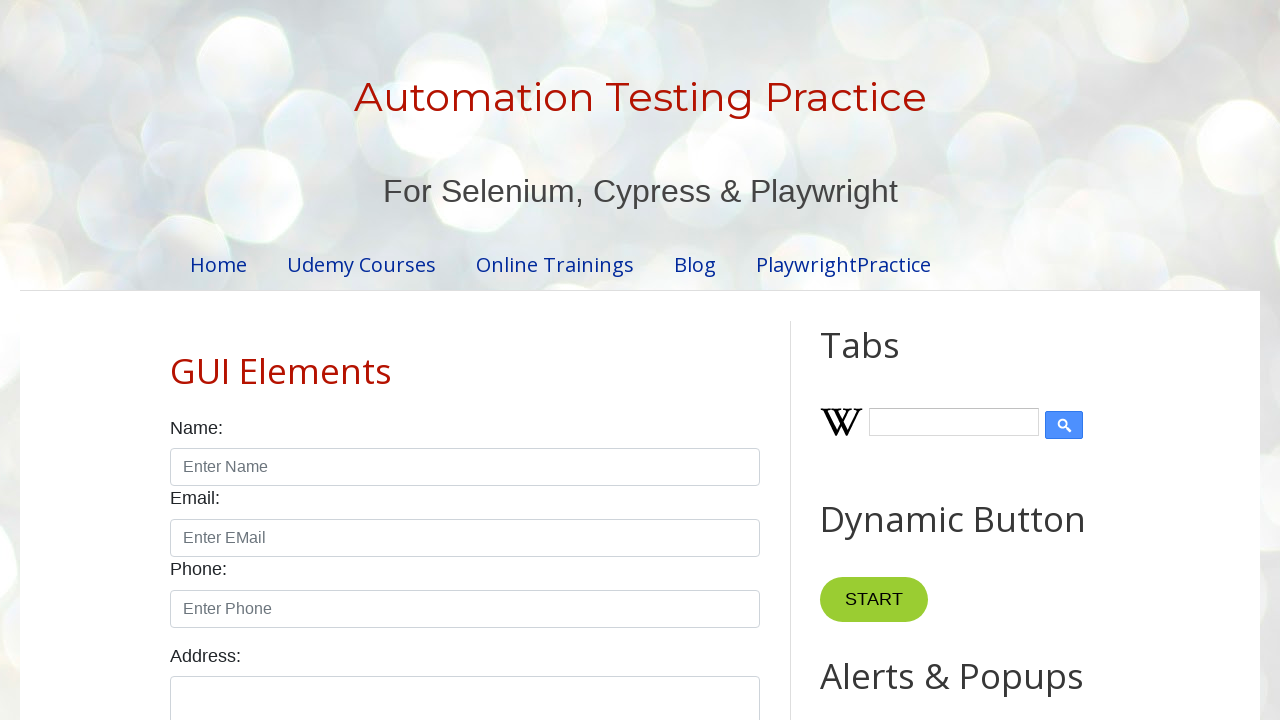

Table header cell (row 1, column 3) is present
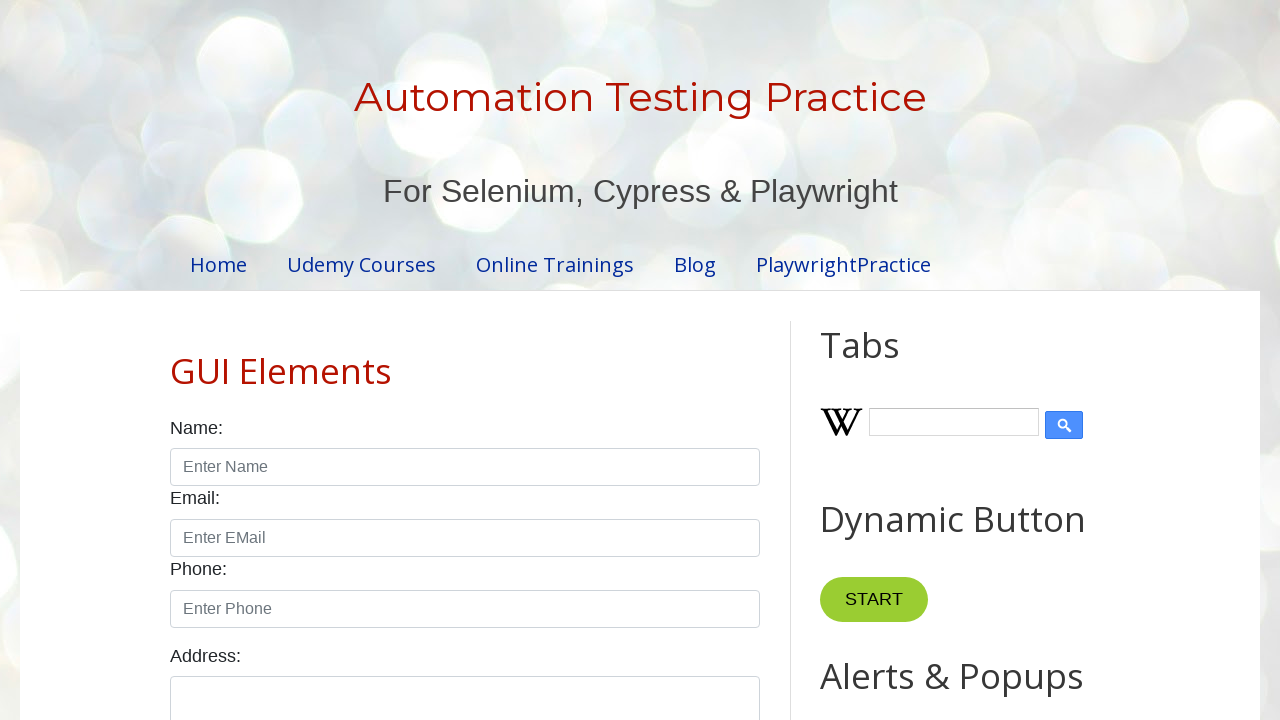

All table headers in row 1 are present
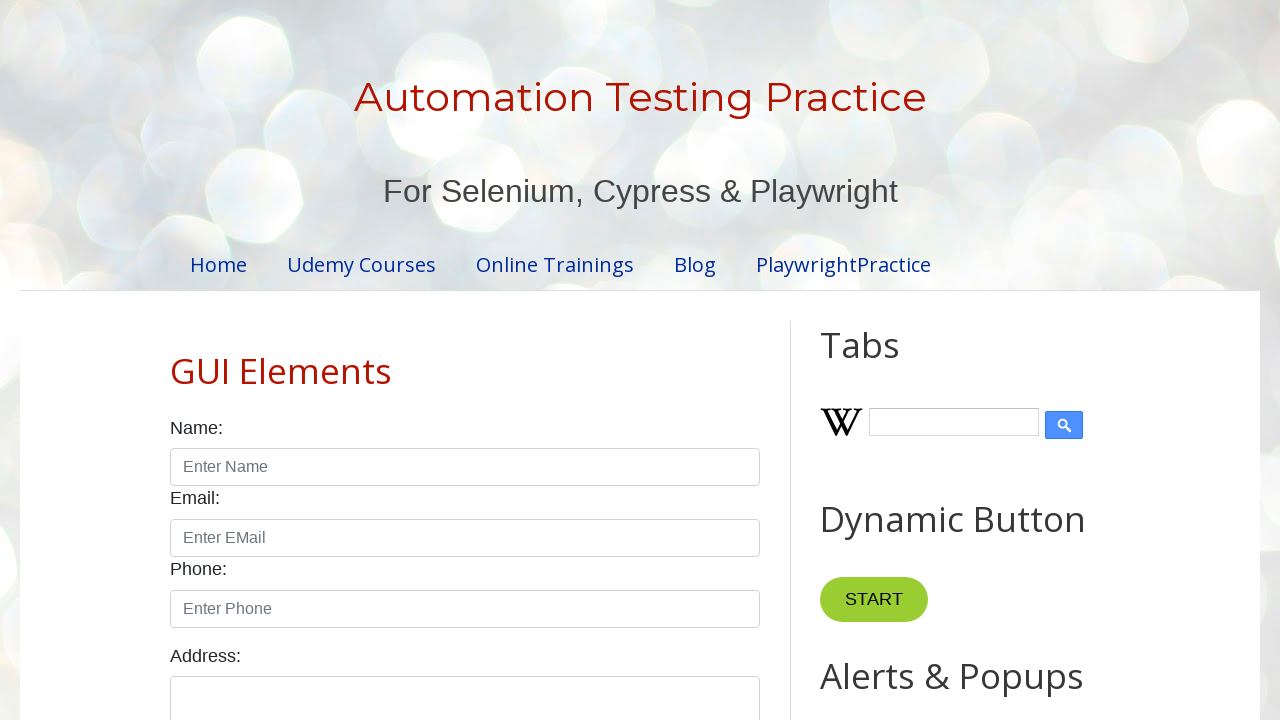

Table cell (row 4, column 3) is accessible
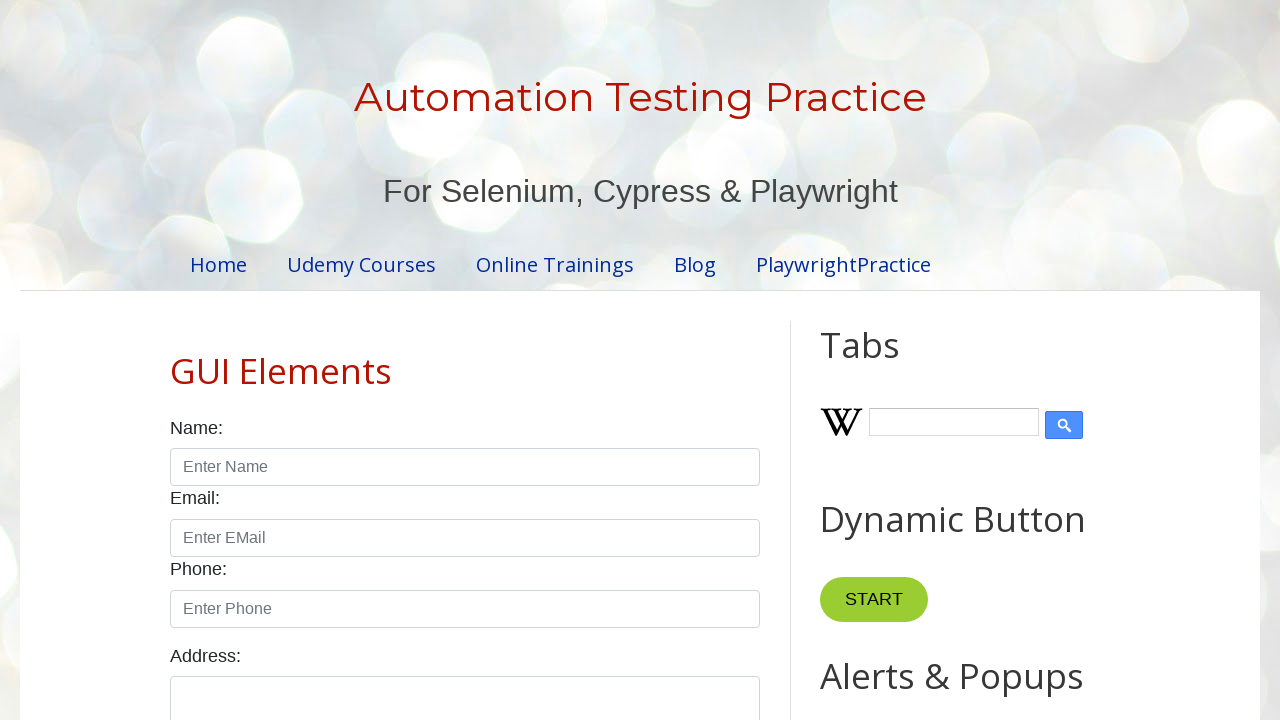

All cells in row 4 are present
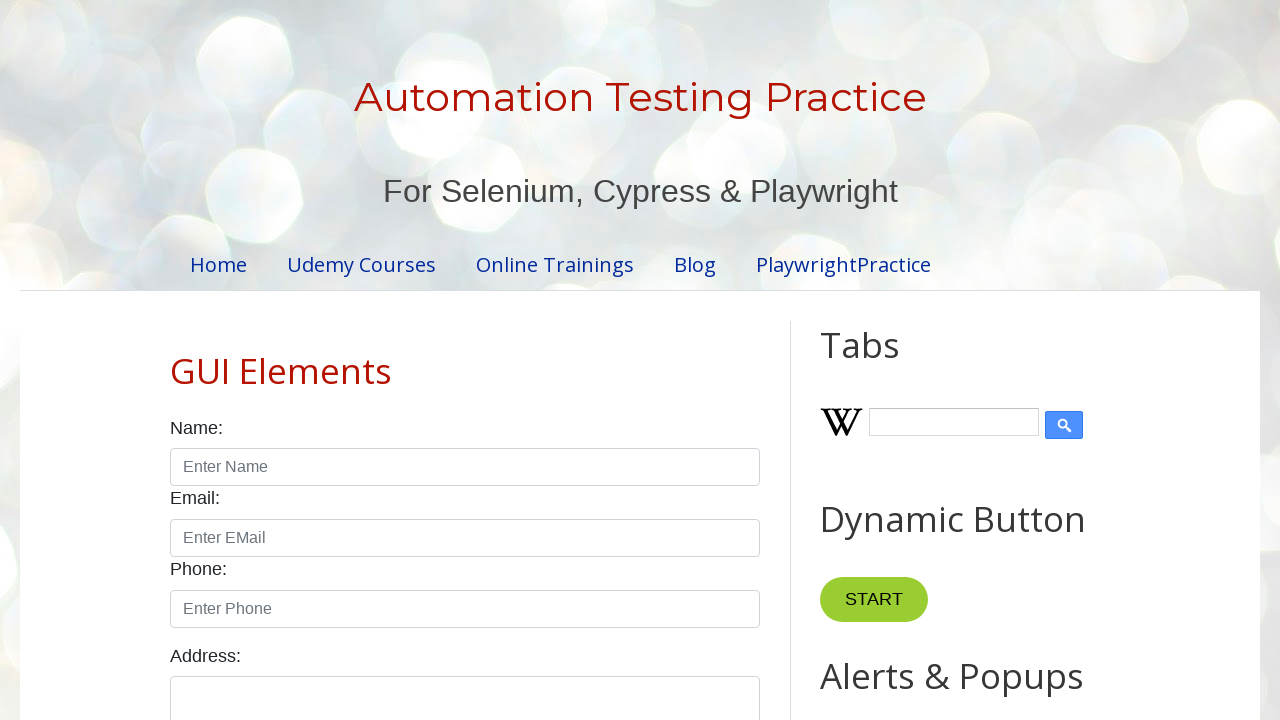

Table cell in row 2, column 4 is accessible
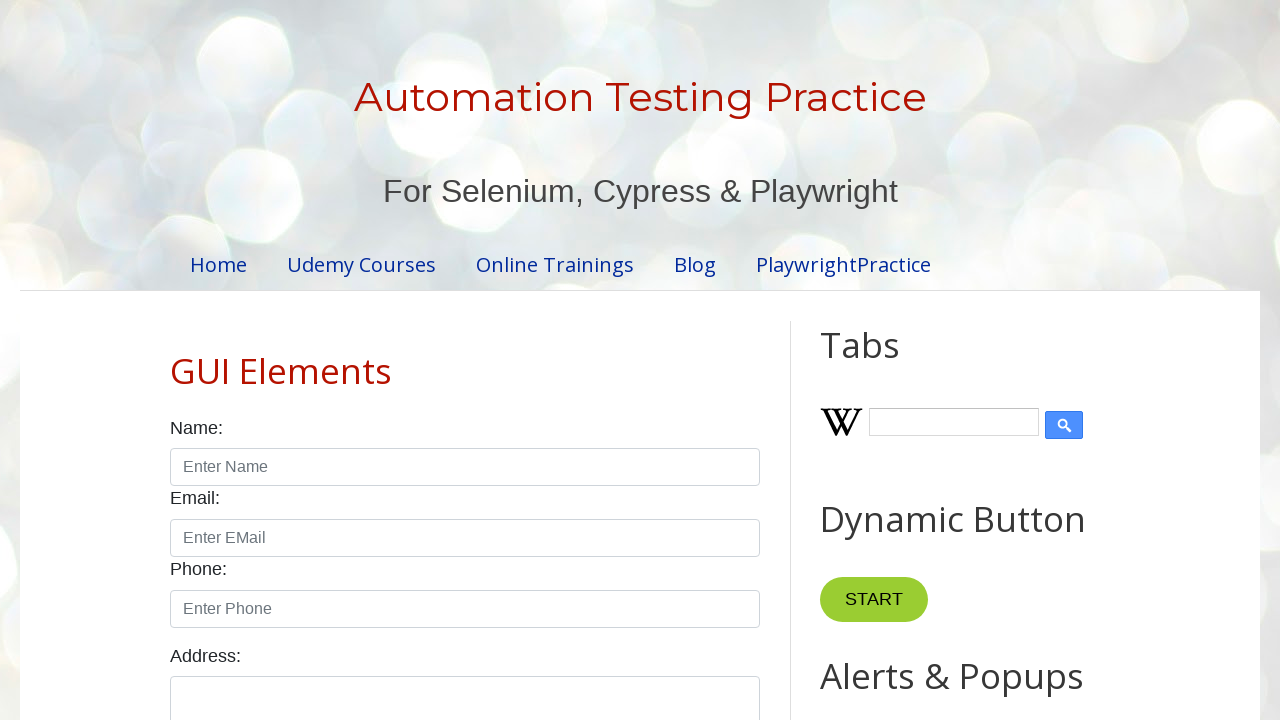

Table cell in row 3, column 4 is accessible
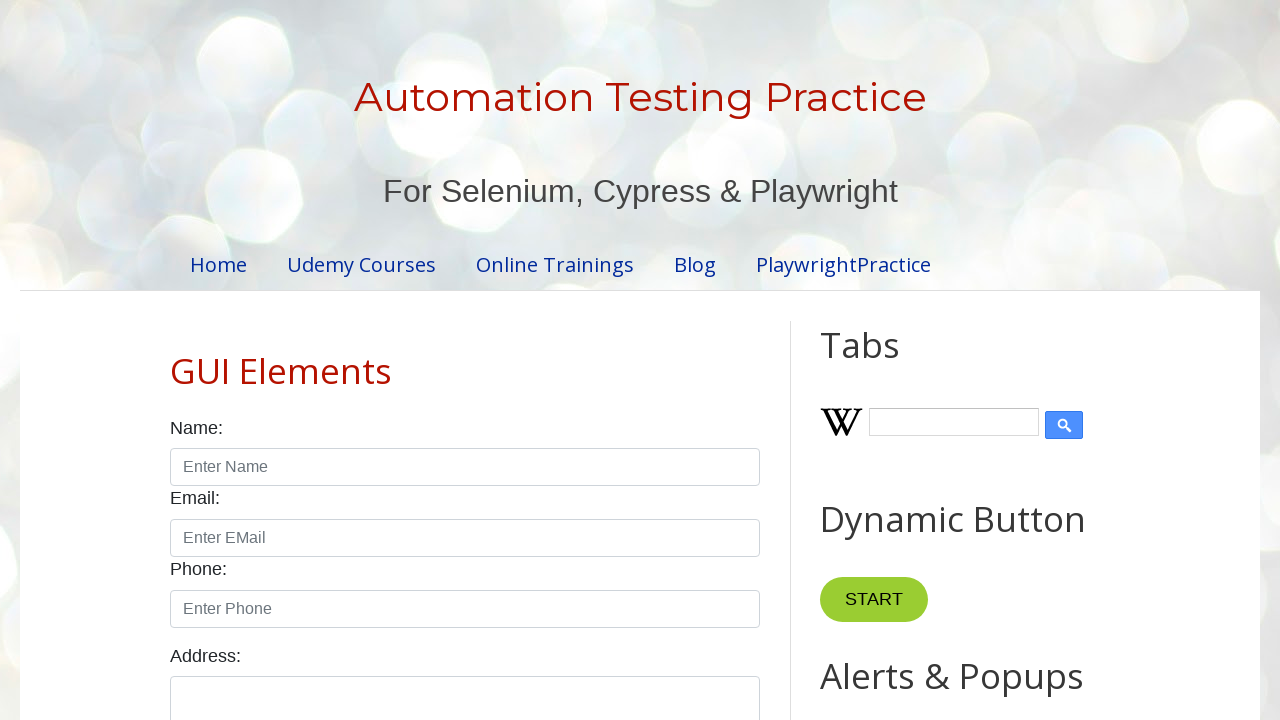

Table cell in row 4, column 4 is accessible
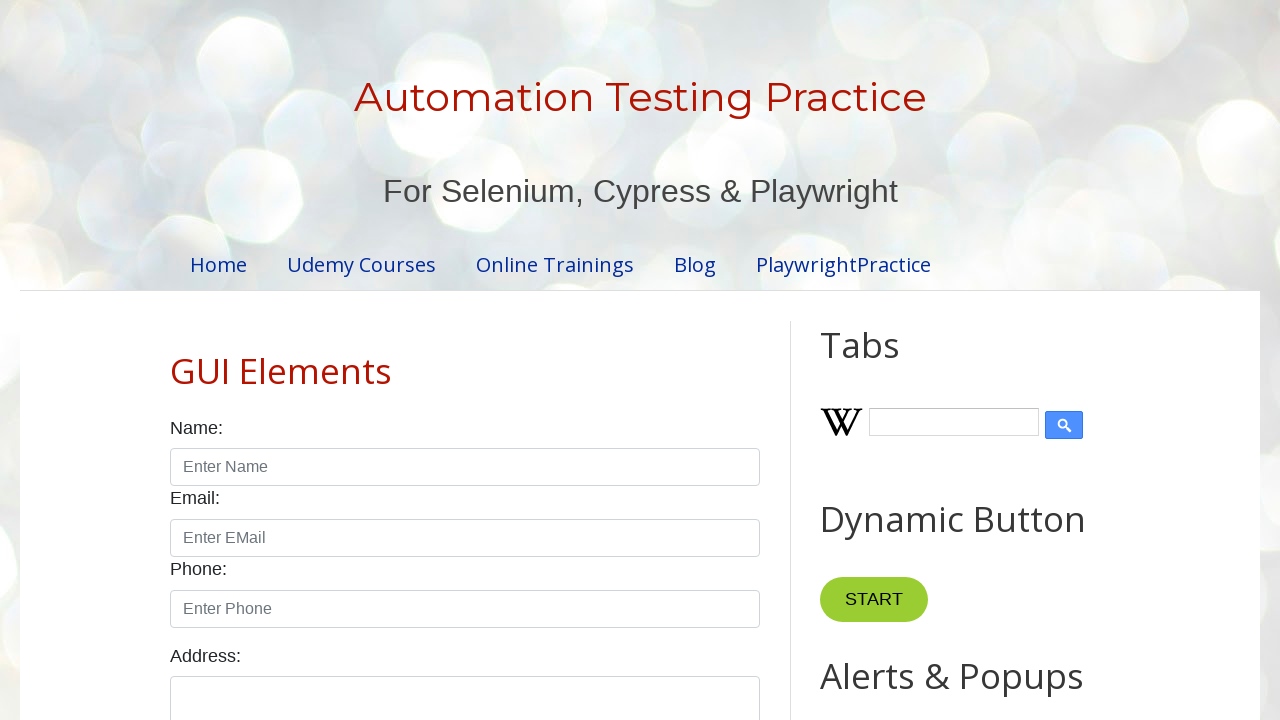

Table cell in row 5, column 4 is accessible
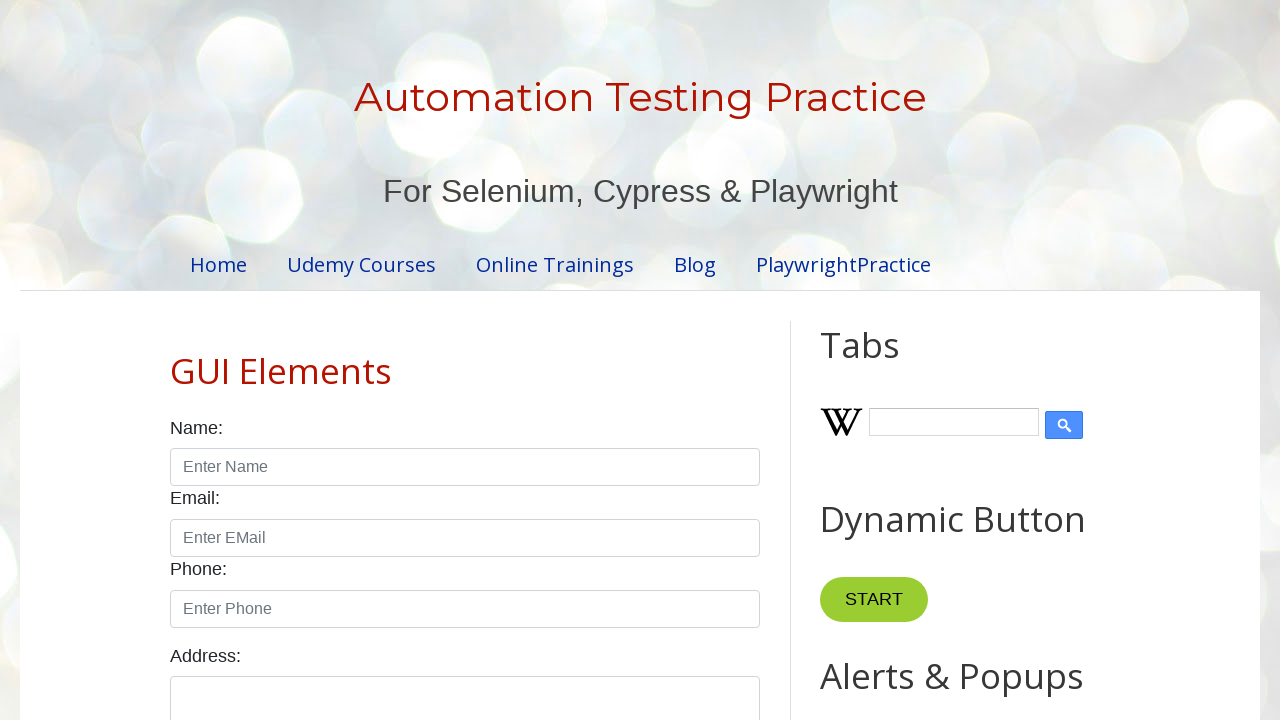

Table cell in row 6, column 4 is accessible
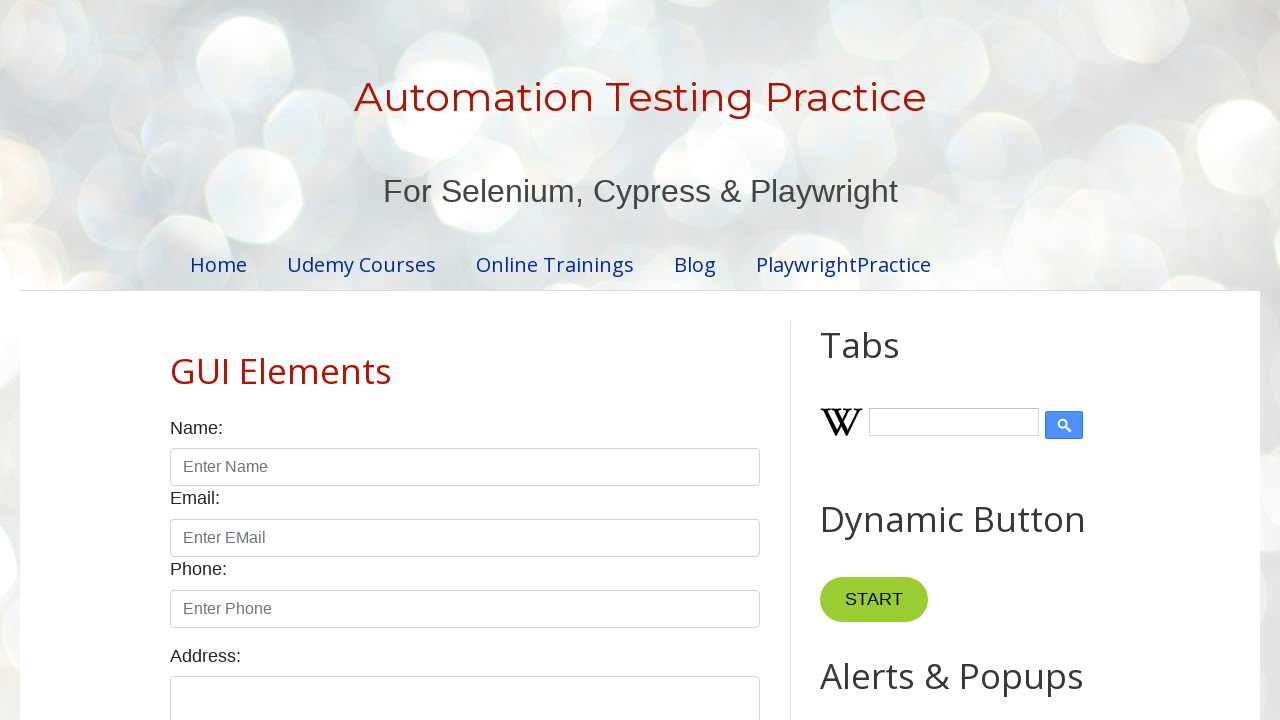

Table cell in row 7, column 4 is accessible
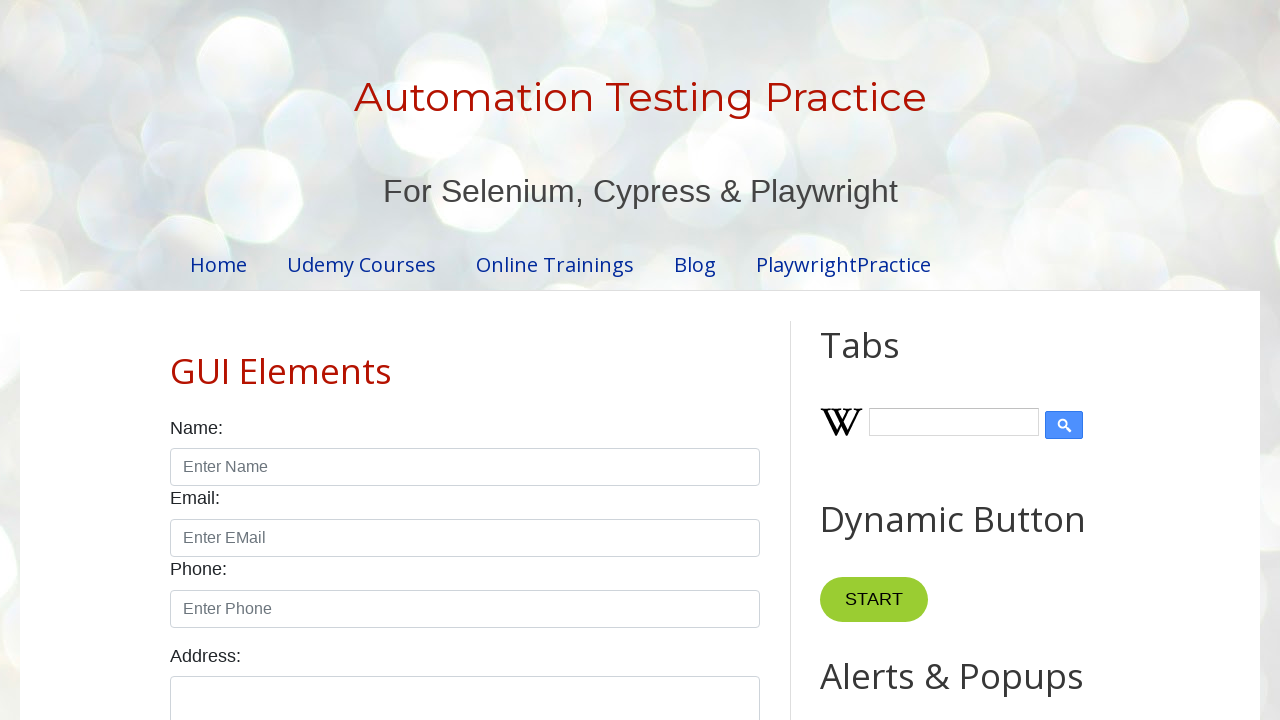

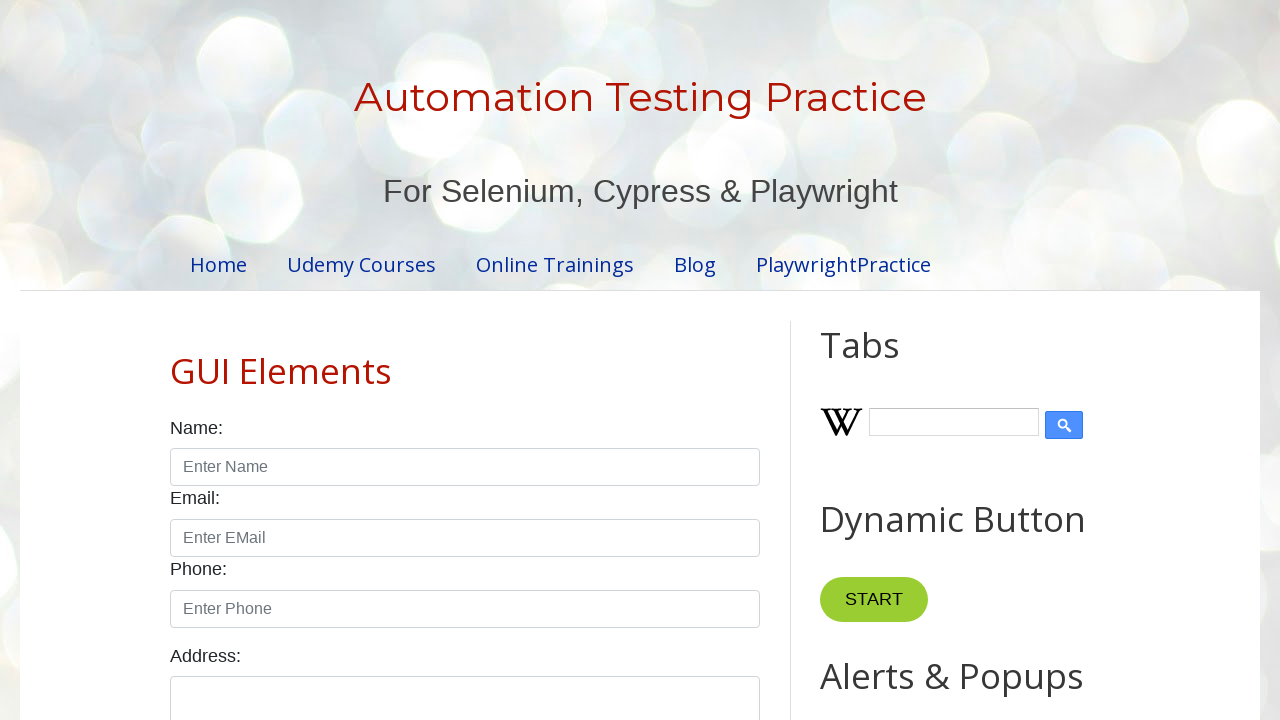